Navigates to the OrangeHRM login page and clicks on the "OrangeHRM, Inc" link (likely a footer link to the company website)

Starting URL: https://opensource-demo.orangehrmlive.com/web/index.php/auth/login

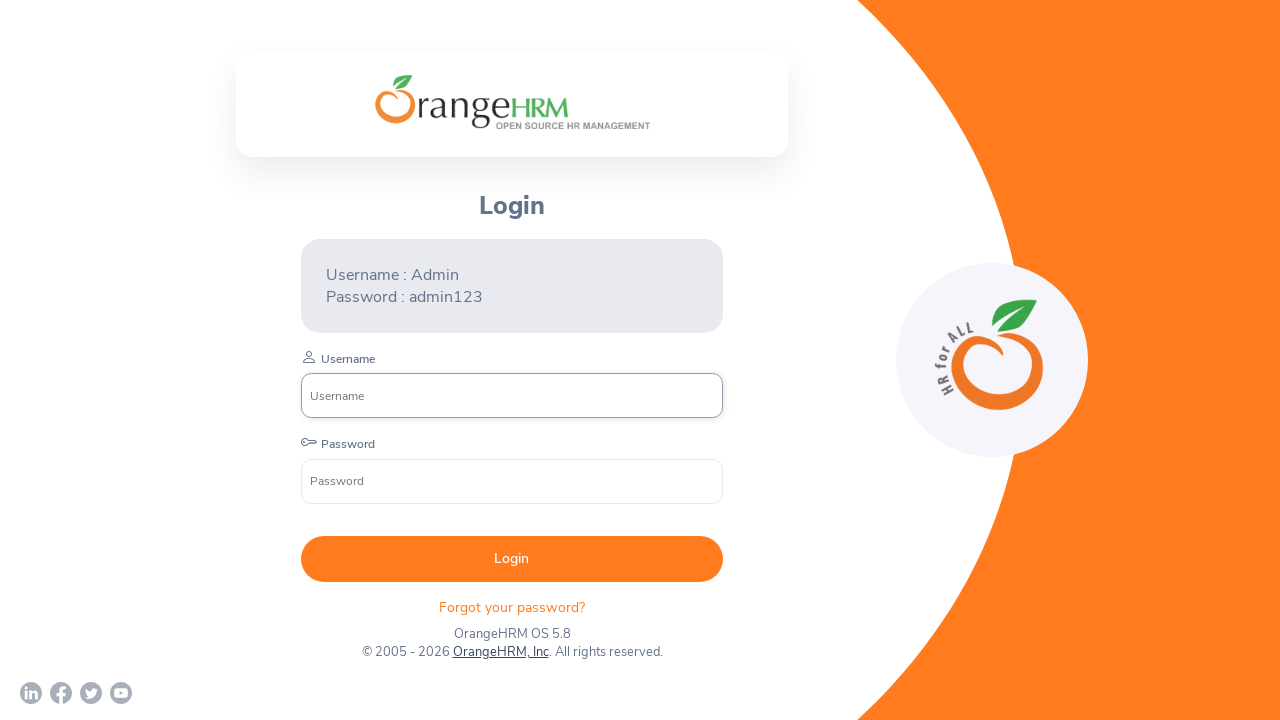

Waited for OrangeHRM login page to load (networkidle)
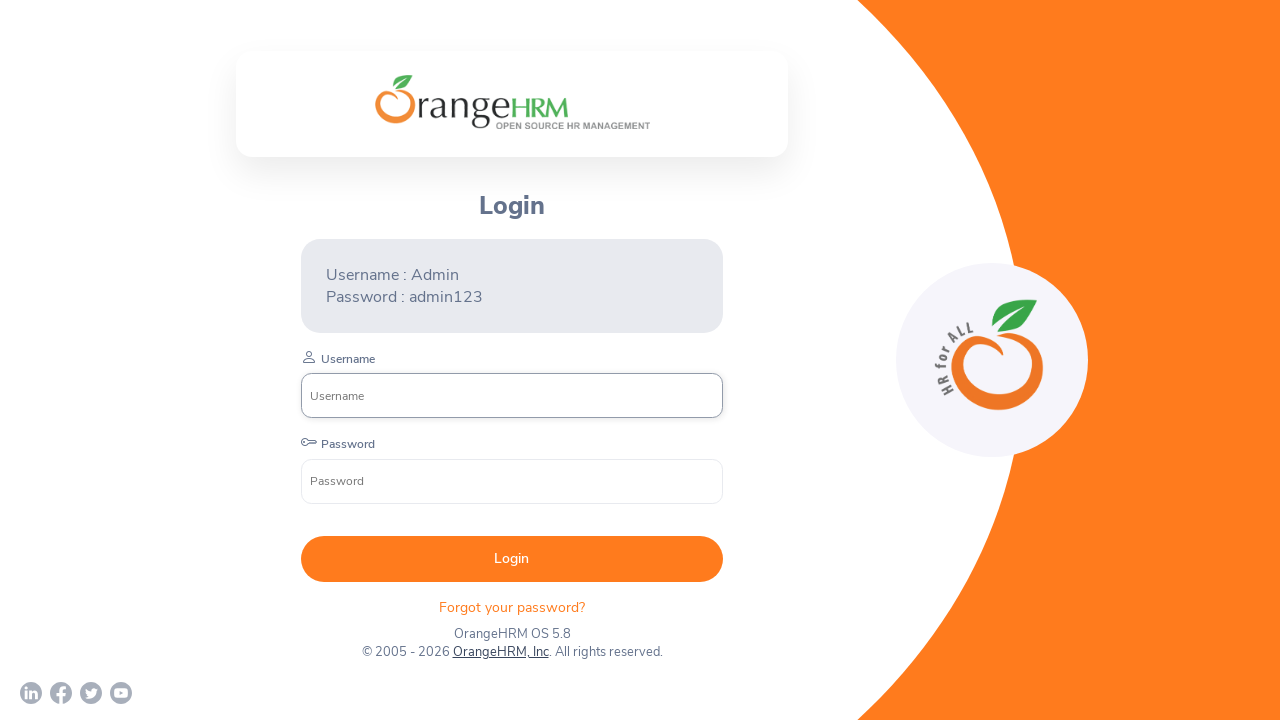

Clicked on 'OrangeHRM, Inc' footer link at (500, 652) on text=OrangeHRM, Inc
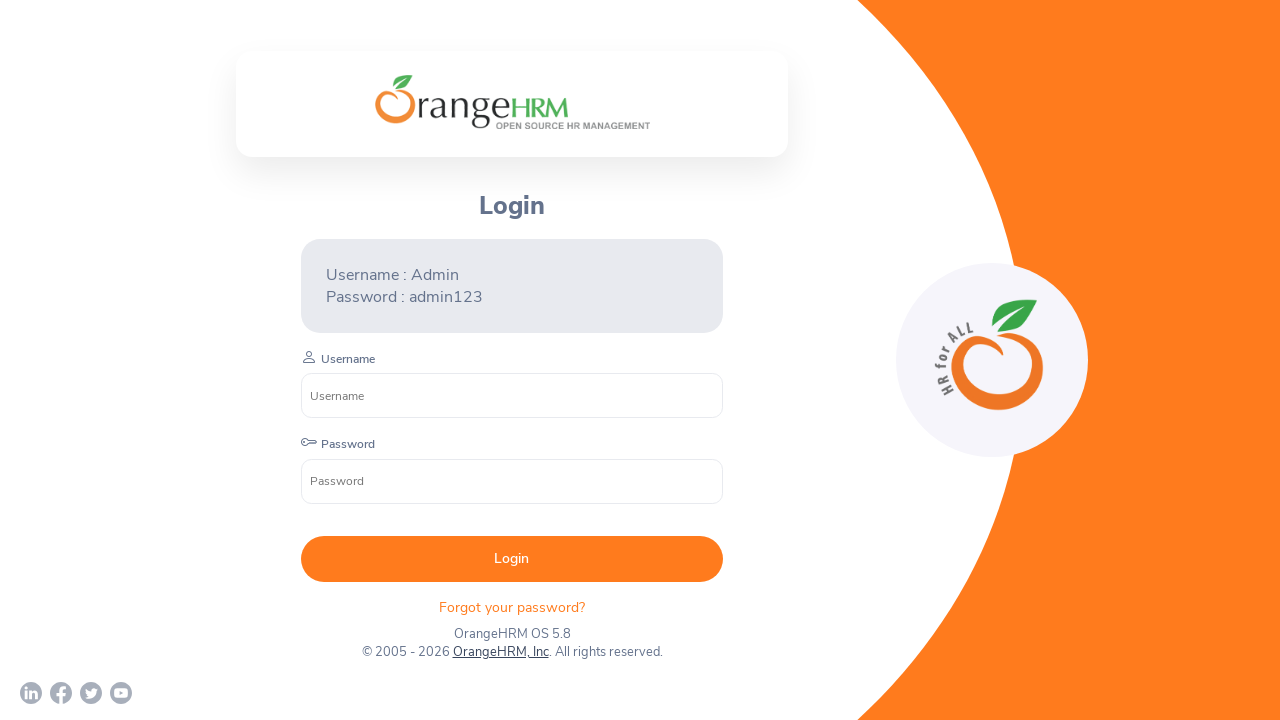

Waited for navigation to OrangeHRM company website to complete (networkidle)
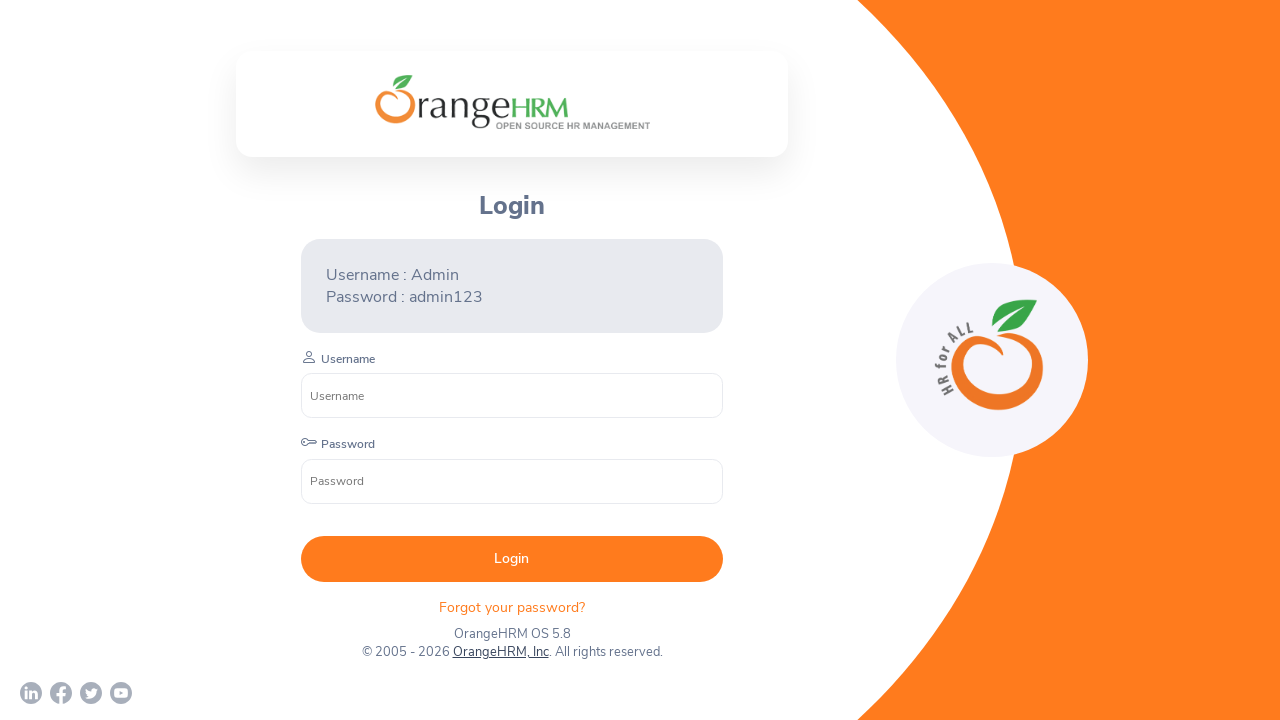

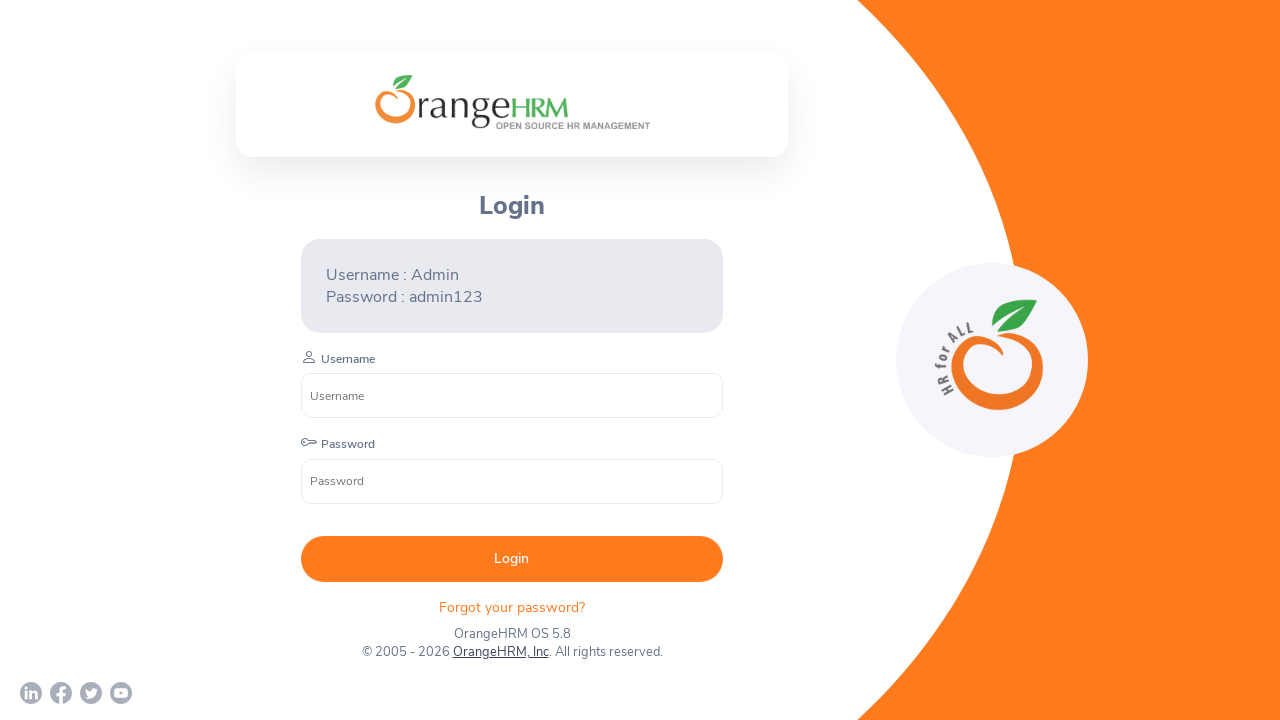